Tests confirm dialog handling by clicking a button that triggers a confirm box, accepting it, and verifying the result message.

Starting URL: https://testautomationpractice.blogspot.com/

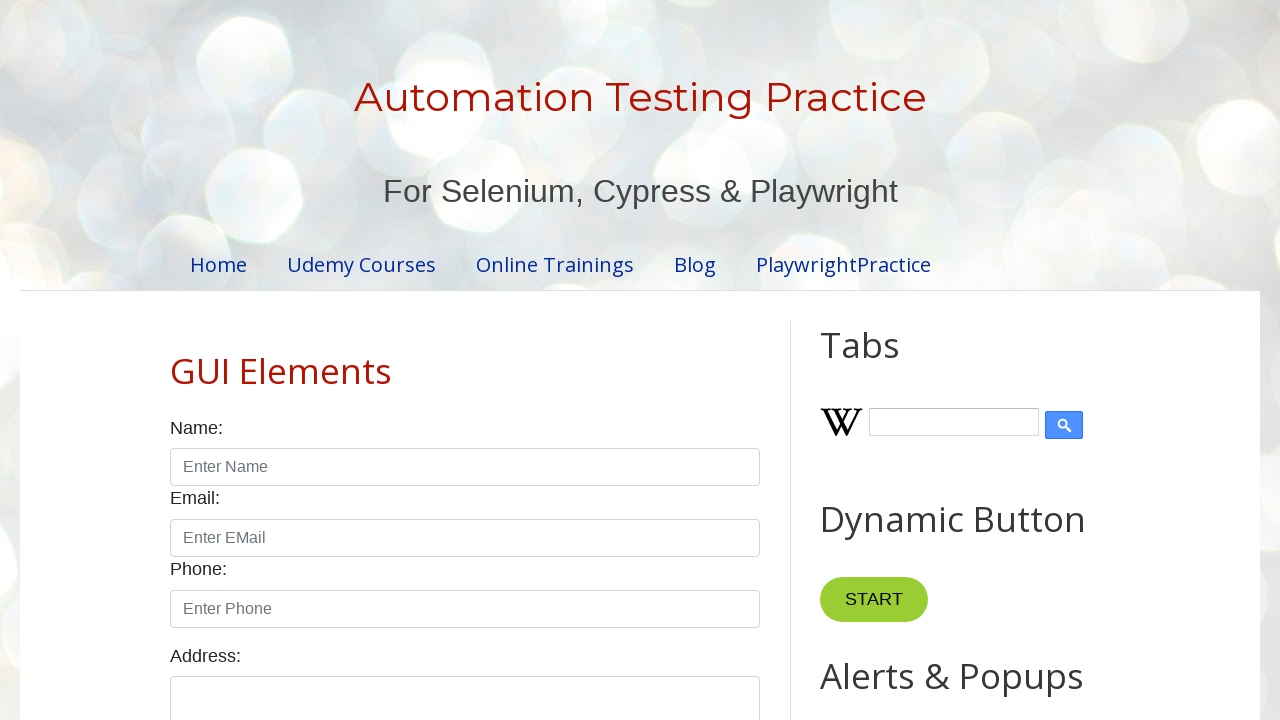

Set up dialog handler to accept confirm dialogs
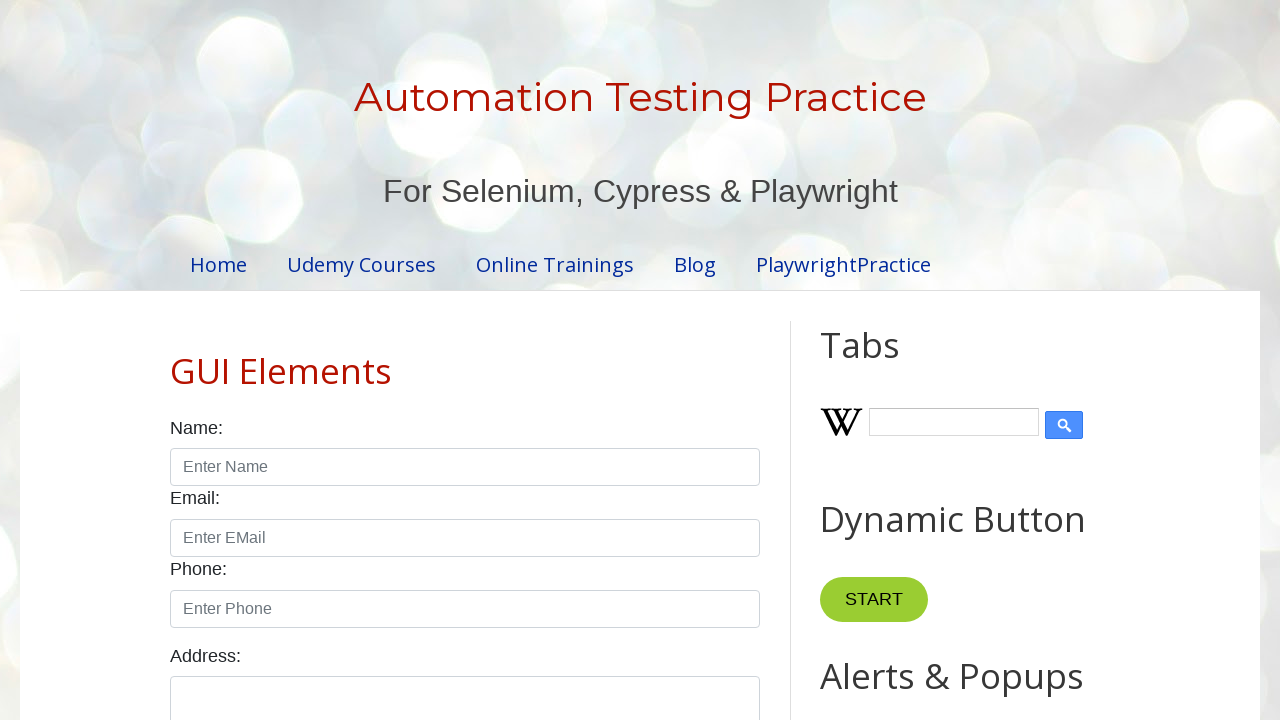

Clicked confirm button to trigger confirm dialog at (912, 360) on xpath=//button[@id='confirmBtn']
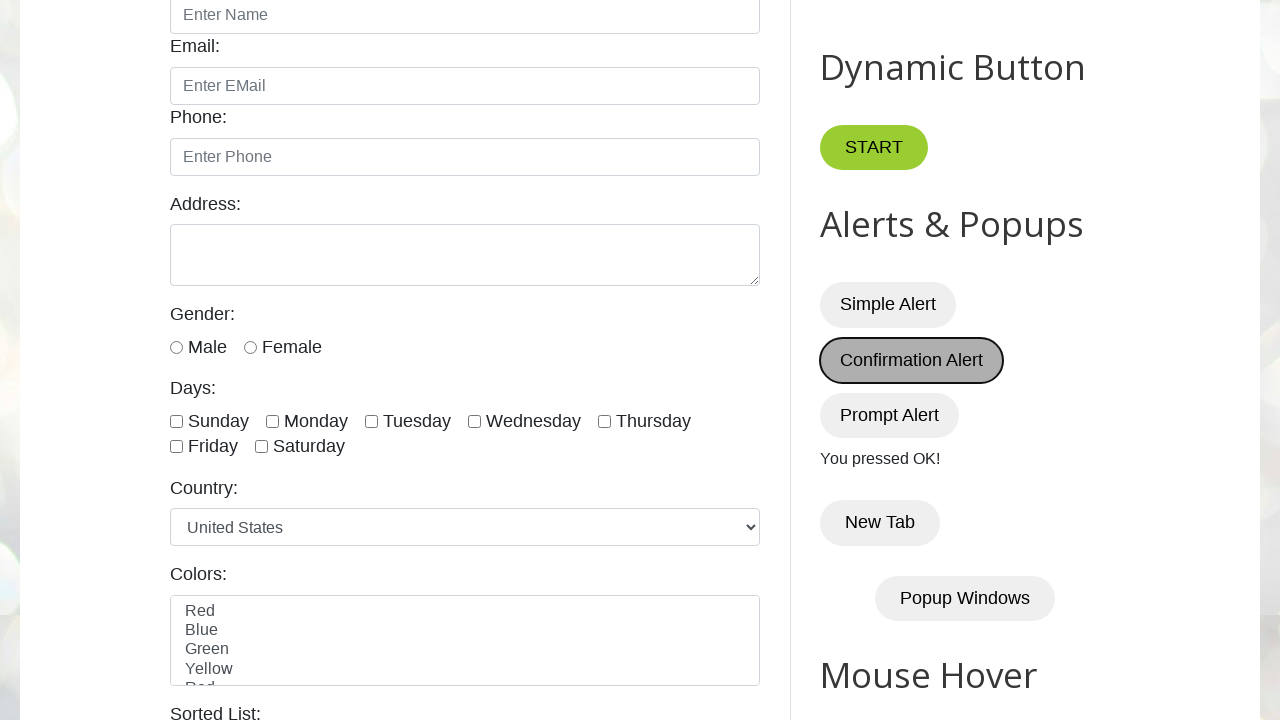

Result message appeared after accepting confirm dialog
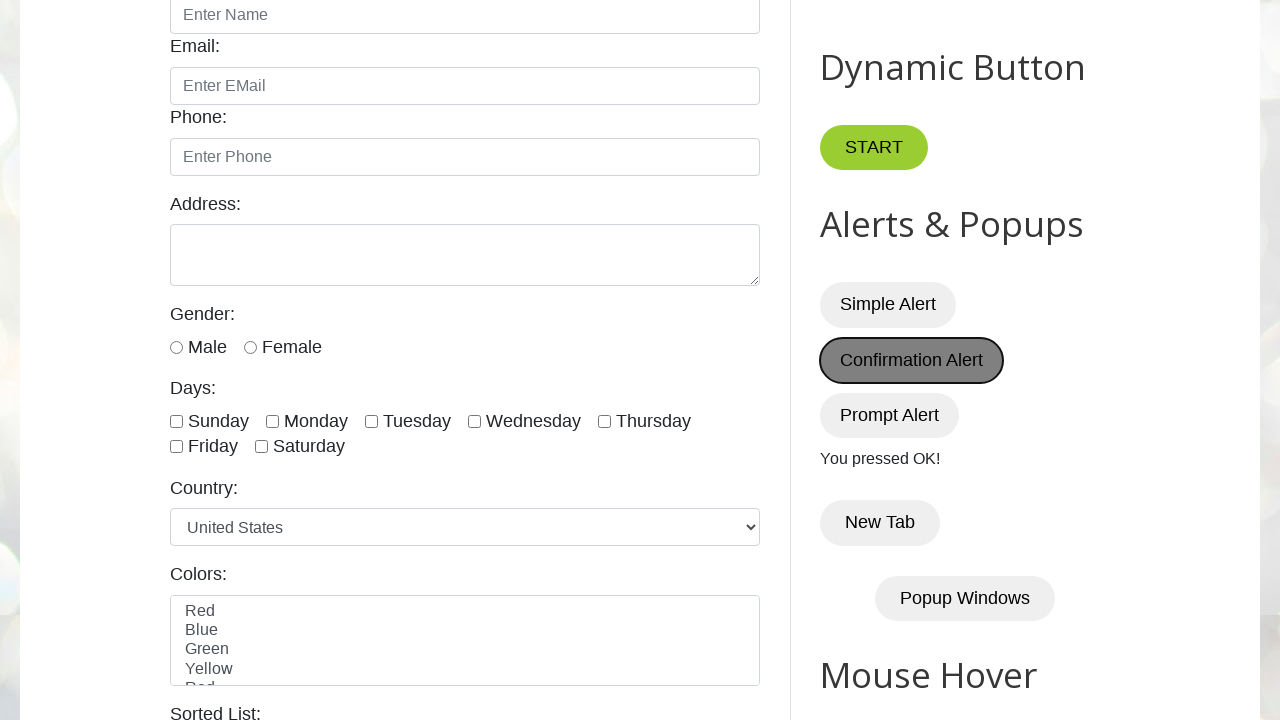

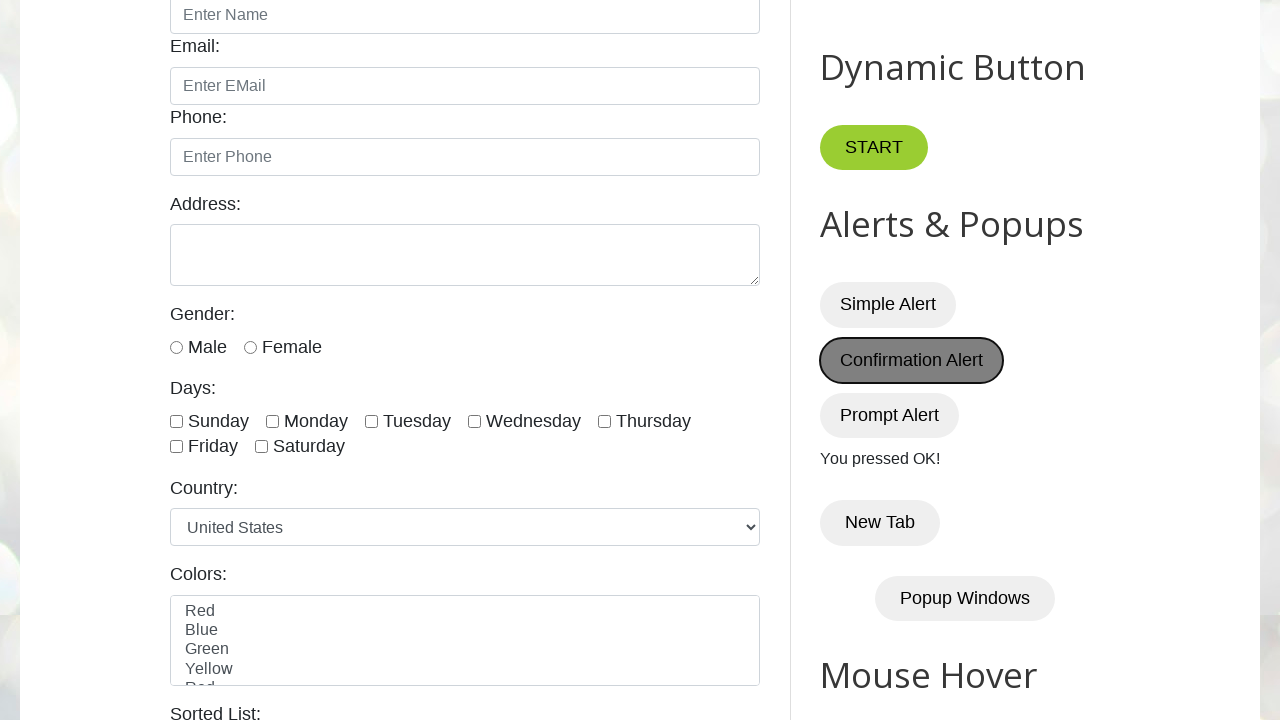